Searches for "StarCraft II" on Twitch, scrolls through results, selects a streamer, handles mature content warning if present, and waits for video to load

Starting URL: https://www.twitch.tv/directory

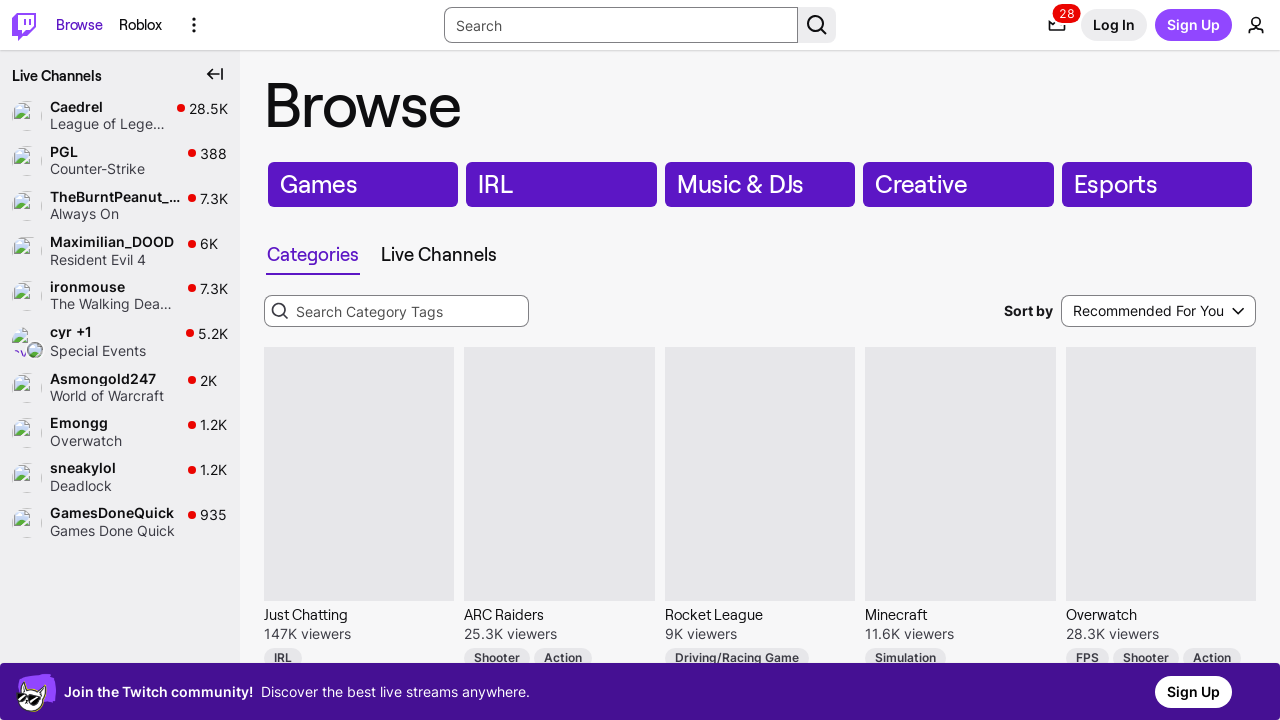

Clicked search input field at (621, 25) on input[data-a-target='tw-input']
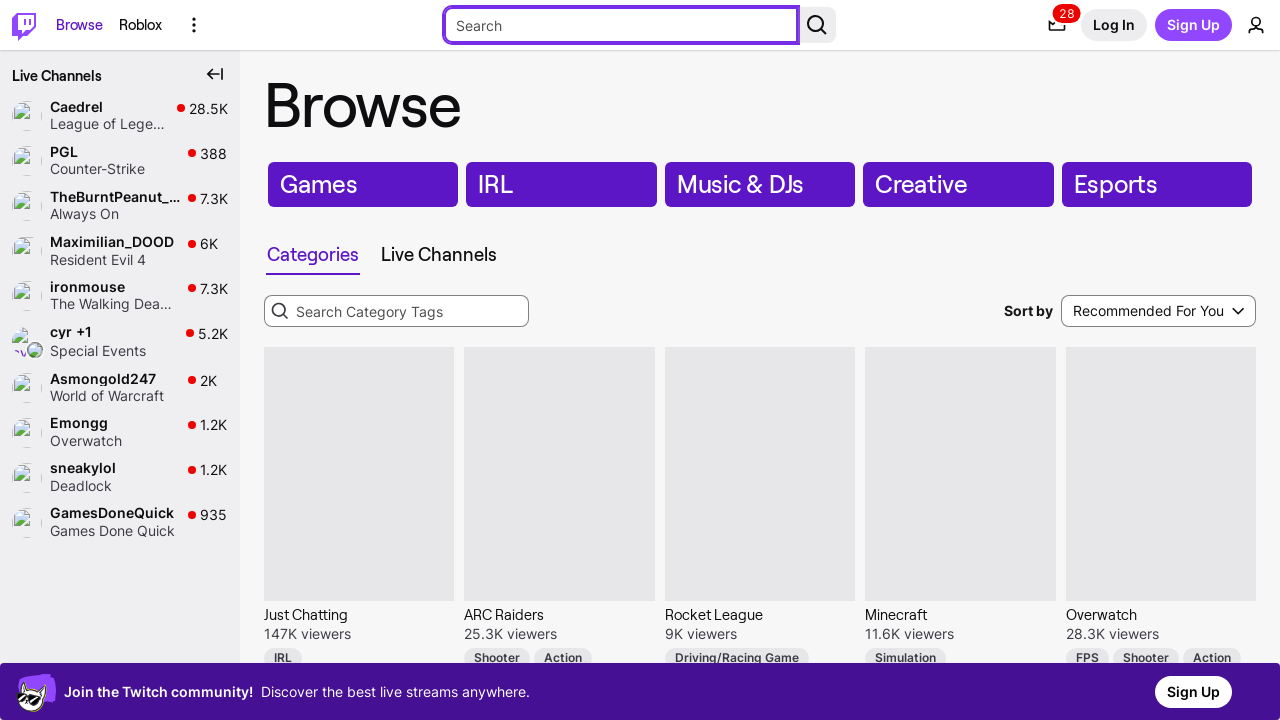

Filled search field with 'StarCraft II' on input[data-a-target='tw-input']
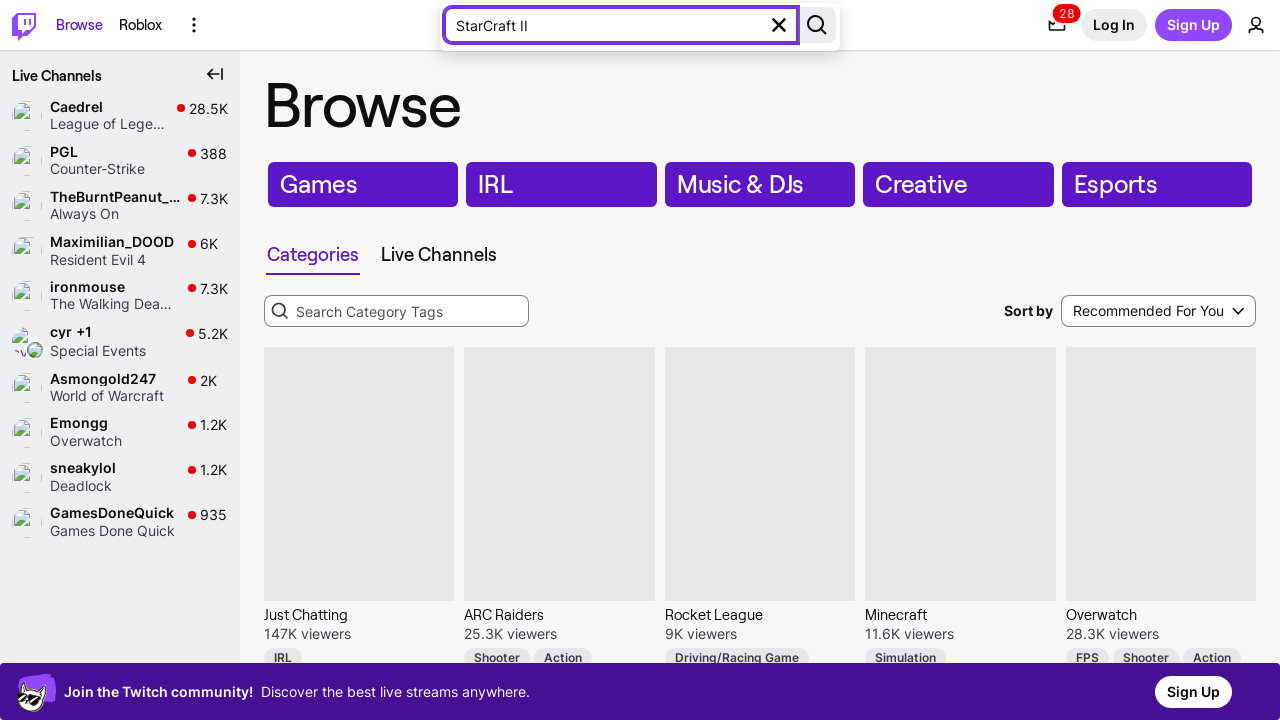

Submitted search query on input[data-a-target='tw-input']
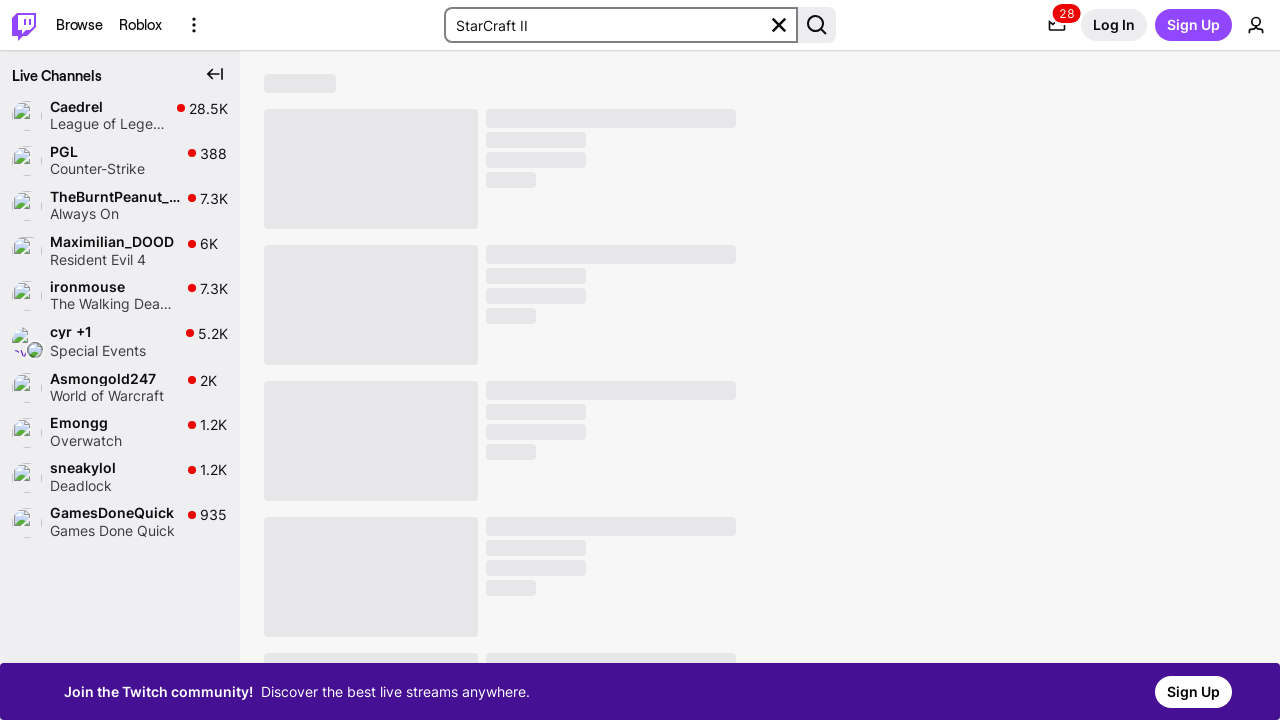

Search results loaded
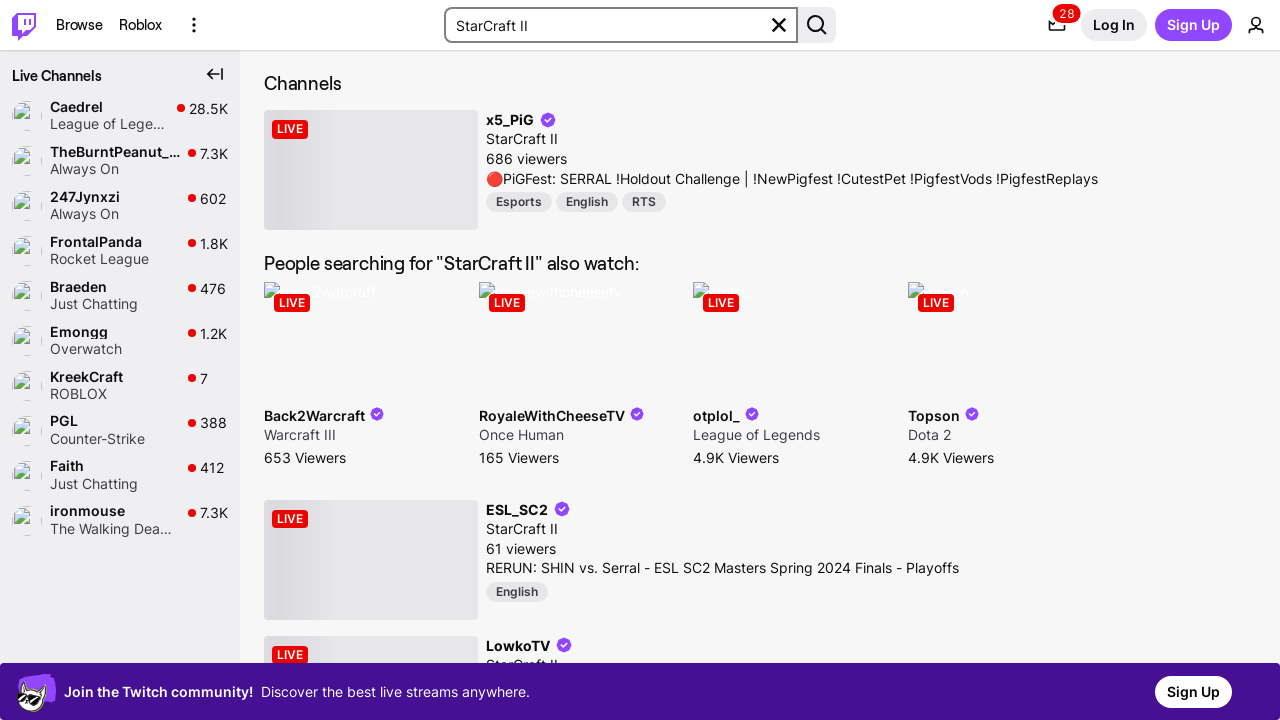

Scrolled down to load more results
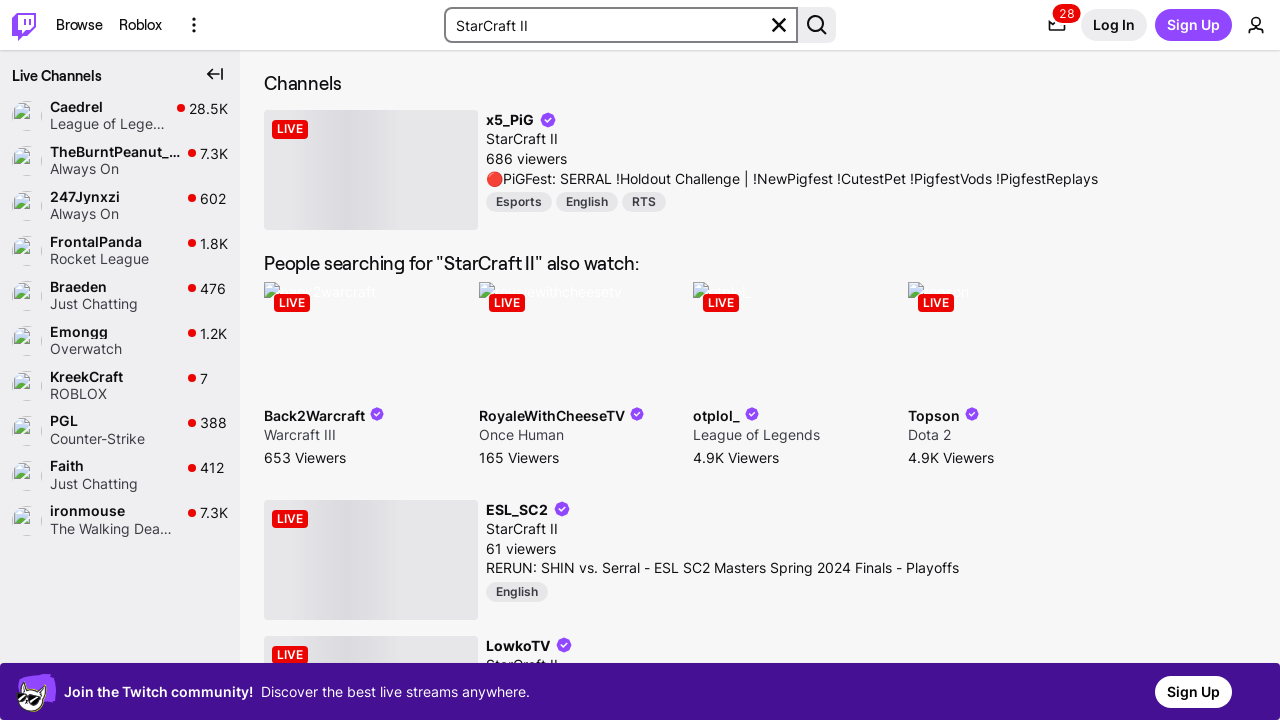

Waited for content to load
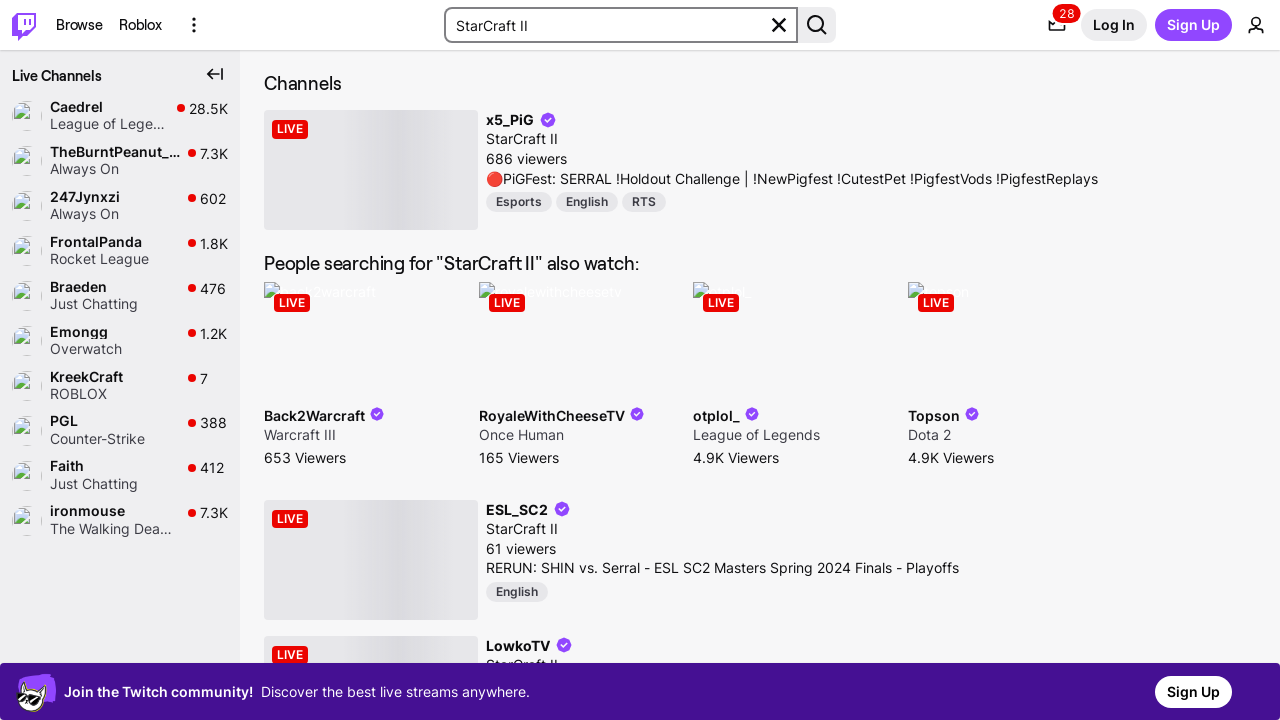

Scrolled down to load more results
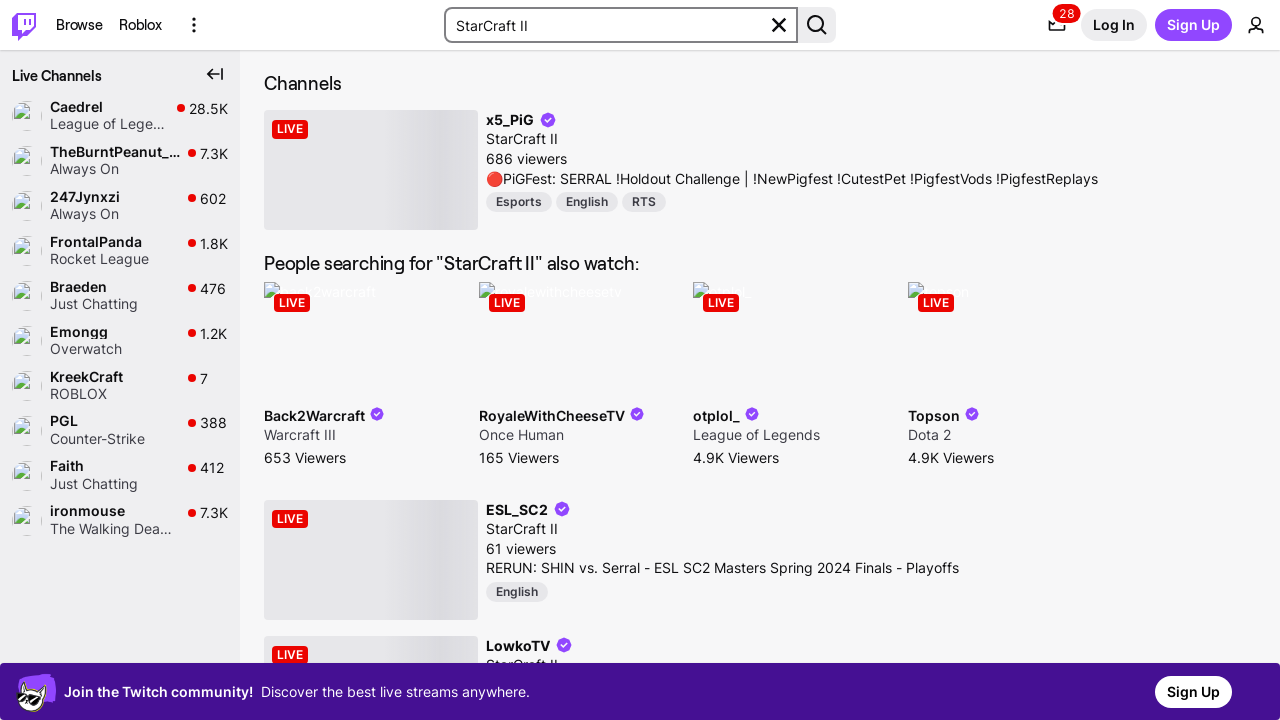

Waited for content to load
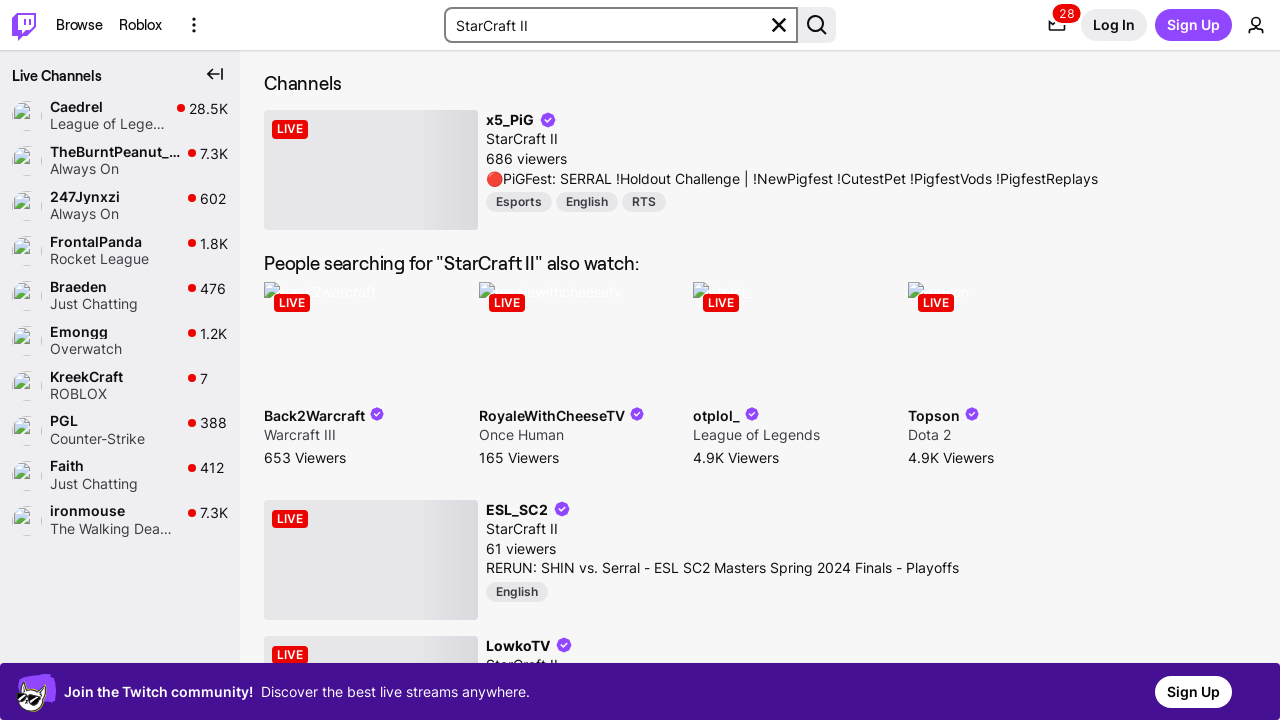

Clicked on a streamer link at (538, 357) on a[href*='/videos'], a[href*='/live']
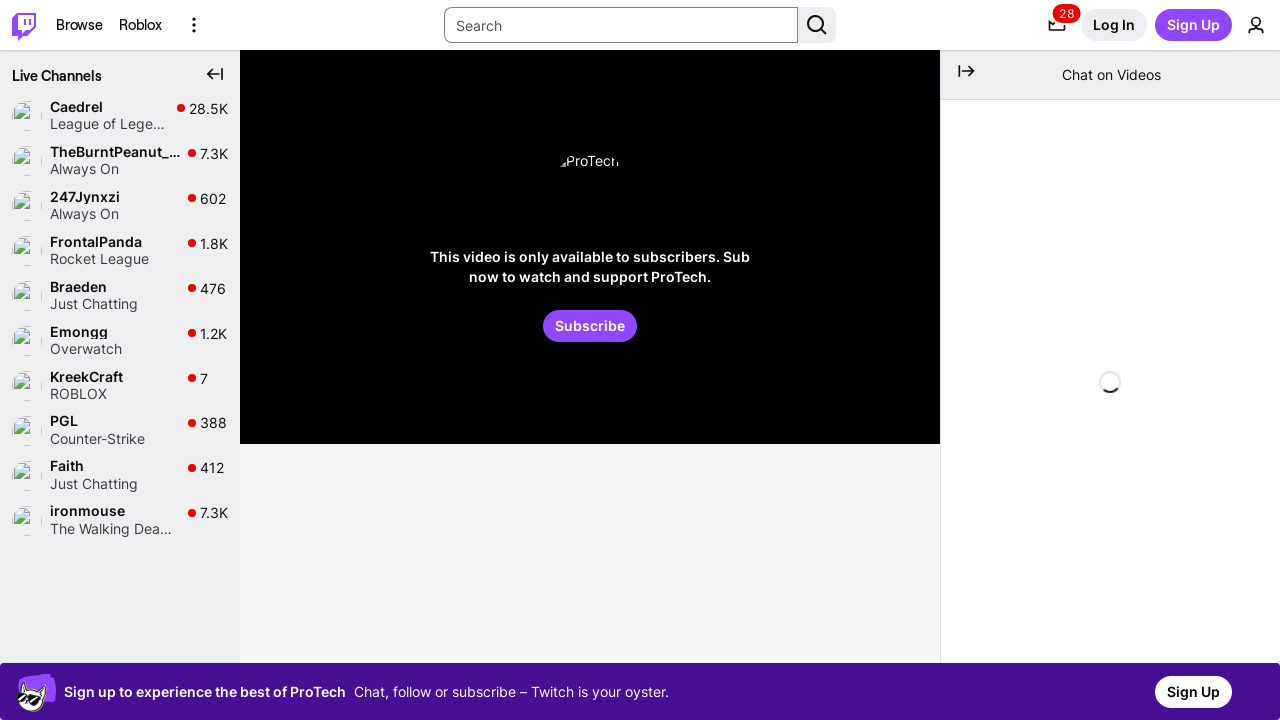

No mature content warning appeared on button[data-a-target*='player-overlay-mature-accept']
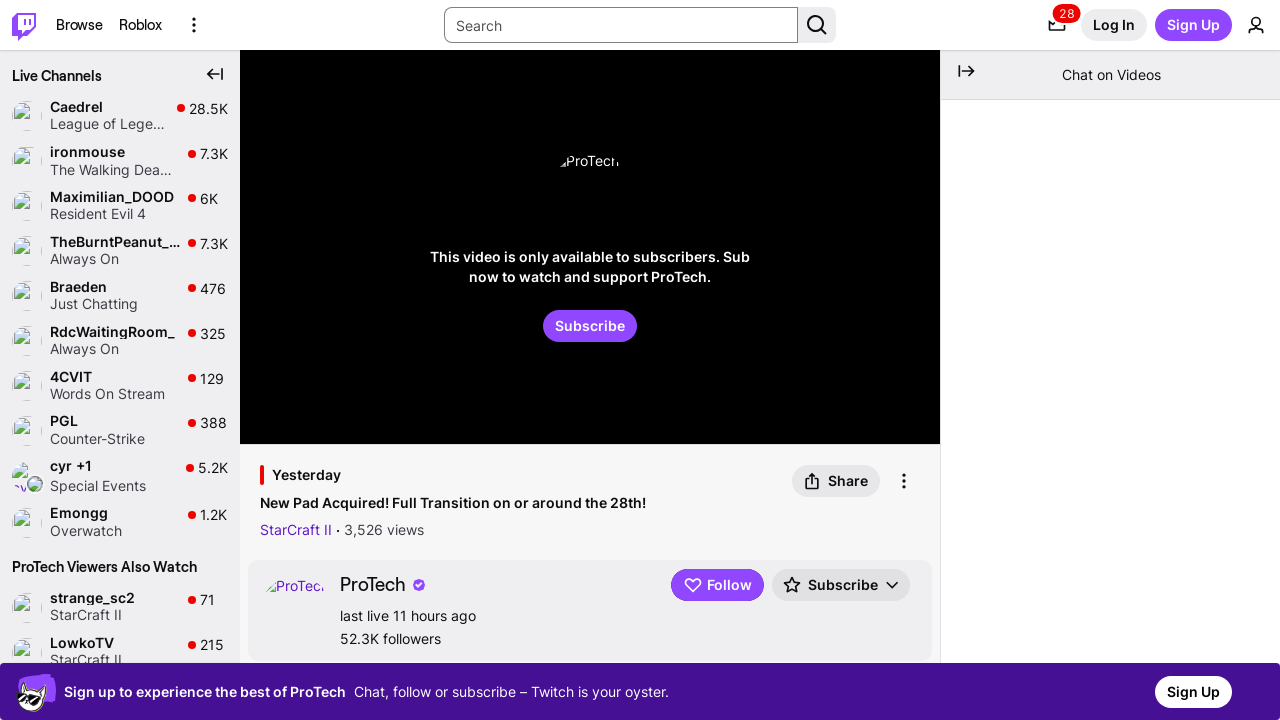

Video player loaded successfully
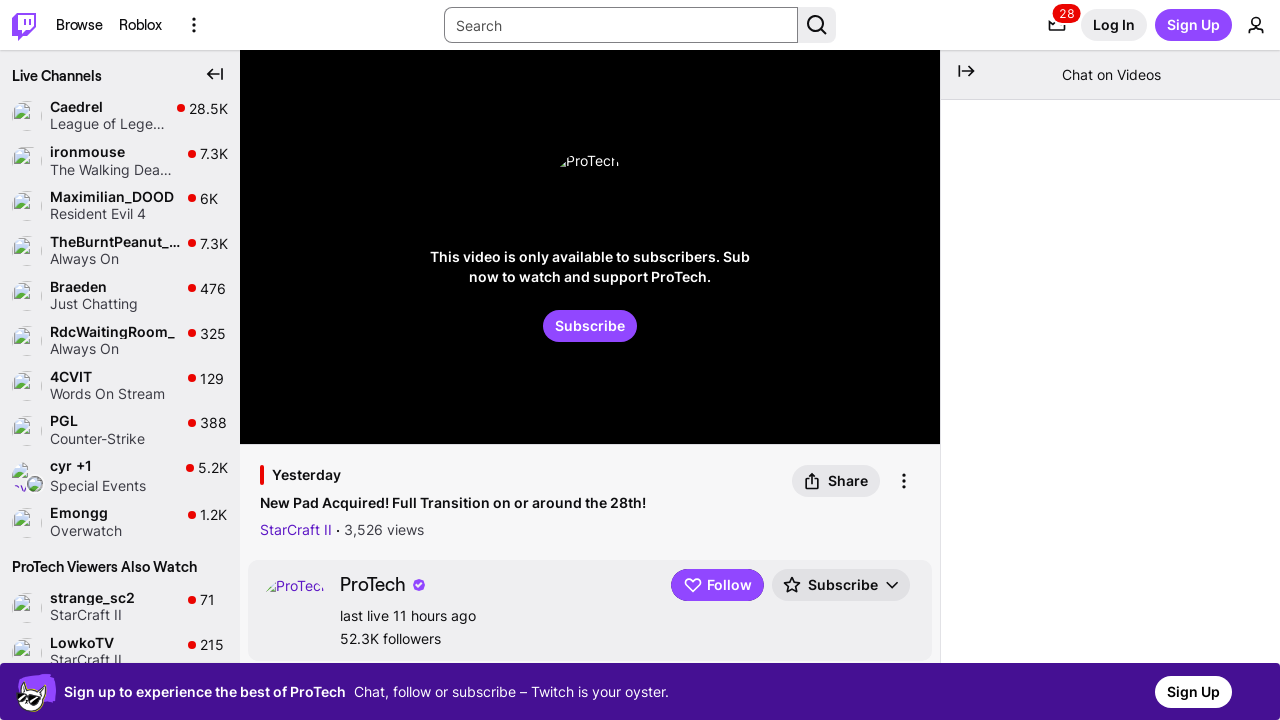

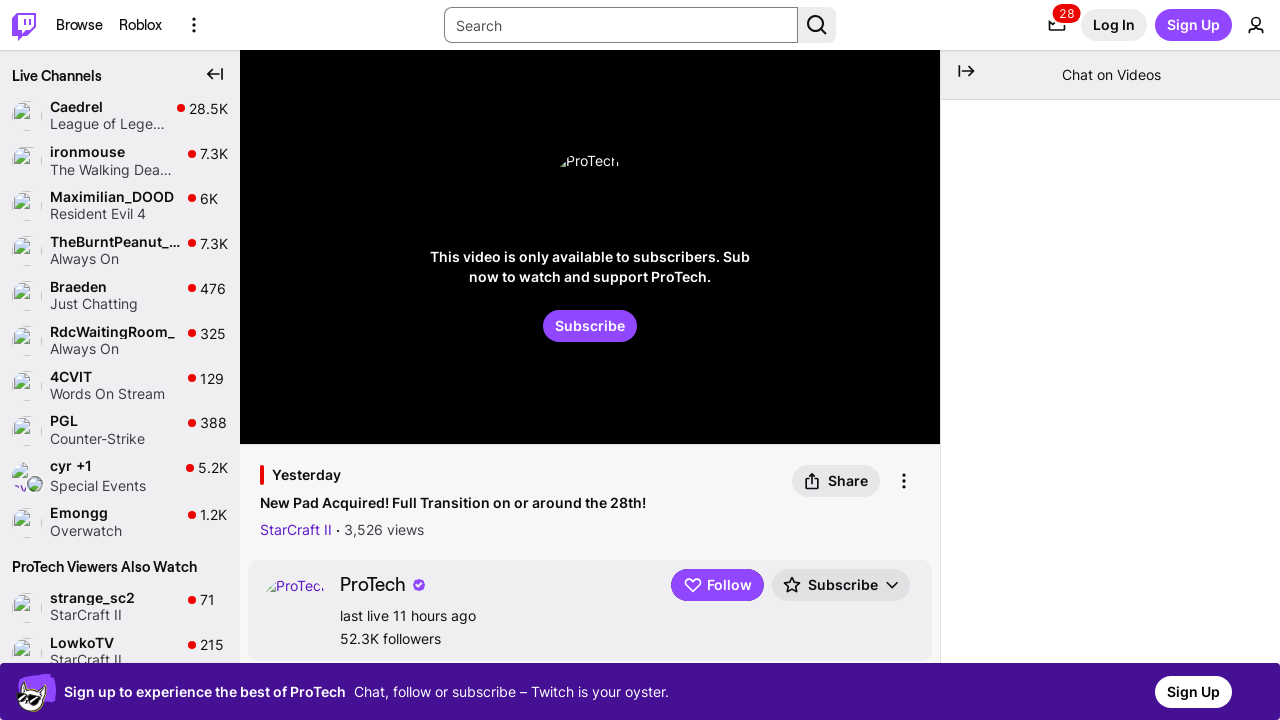